Tests dynamic element addition and removal by clicking Add Element button to create a Delete button, then clicking Delete to remove it

Starting URL: http://the-internet.herokuapp.com/add_remove_elements/

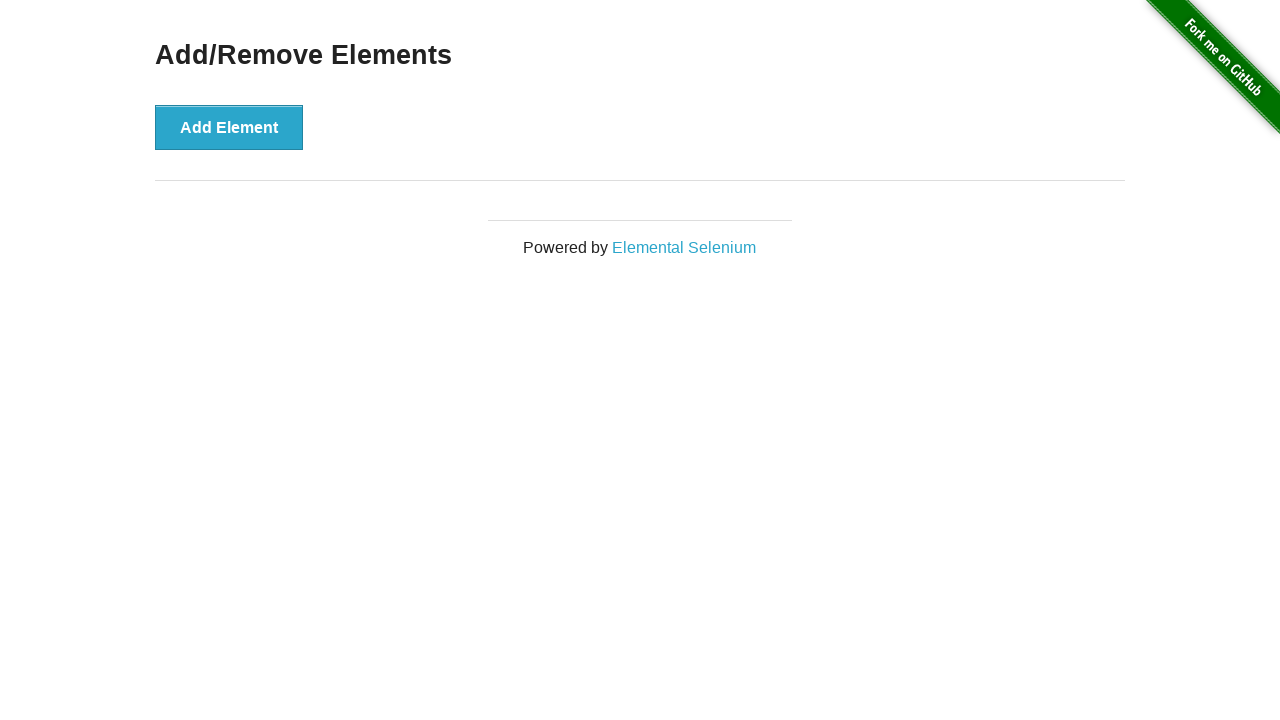

Navigated to Add/Remove Elements page
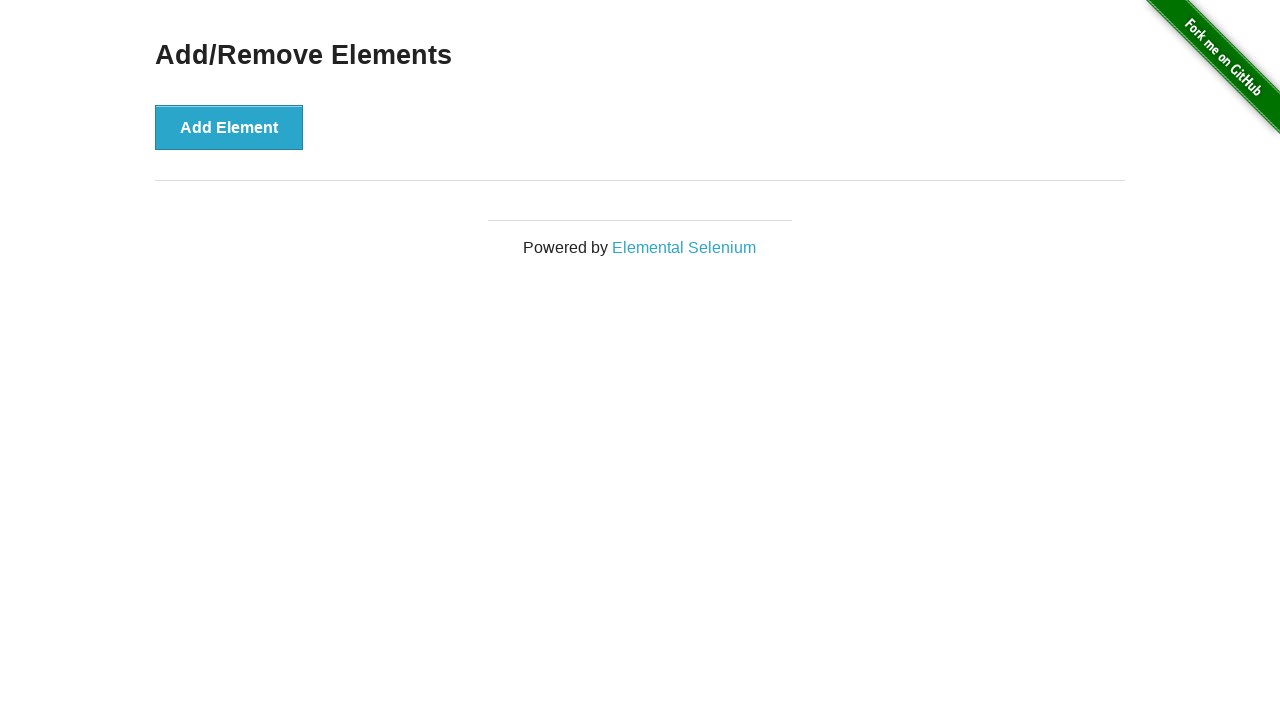

Clicked 'Add Element' button to create a Delete button at (229, 127) on xpath=//button[contains(.,'Add Element')]
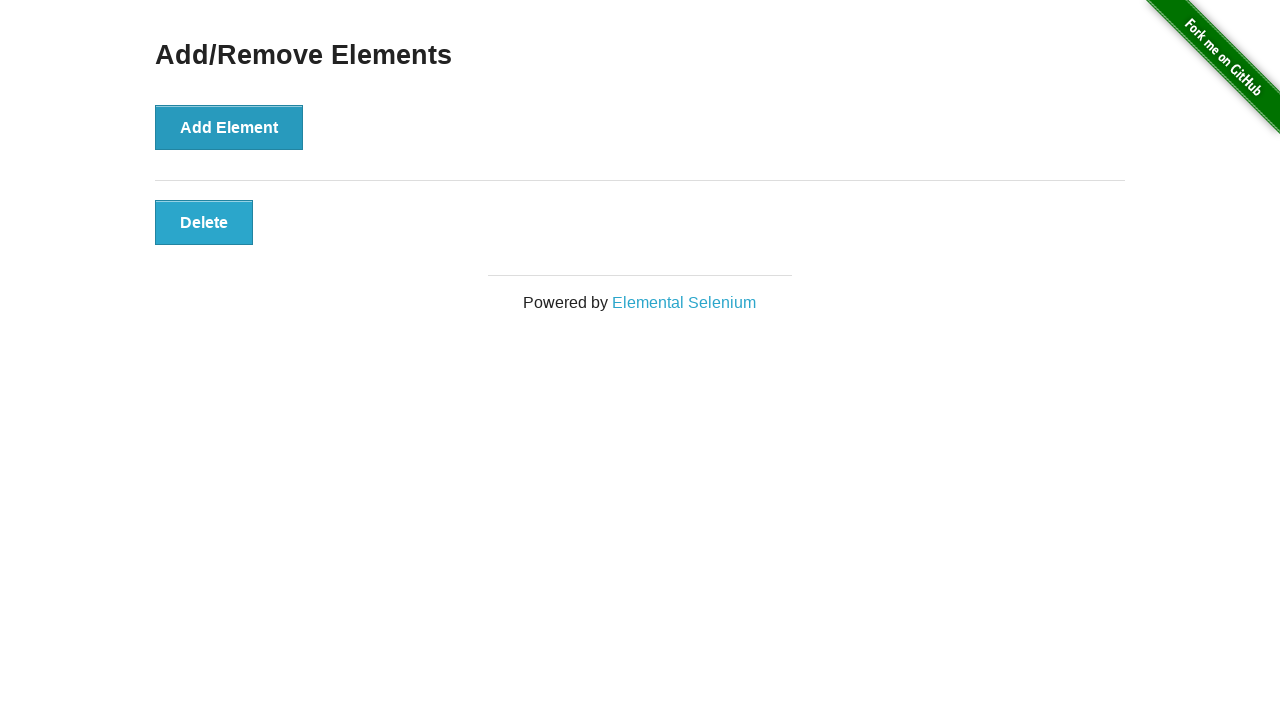

Located the Delete button element
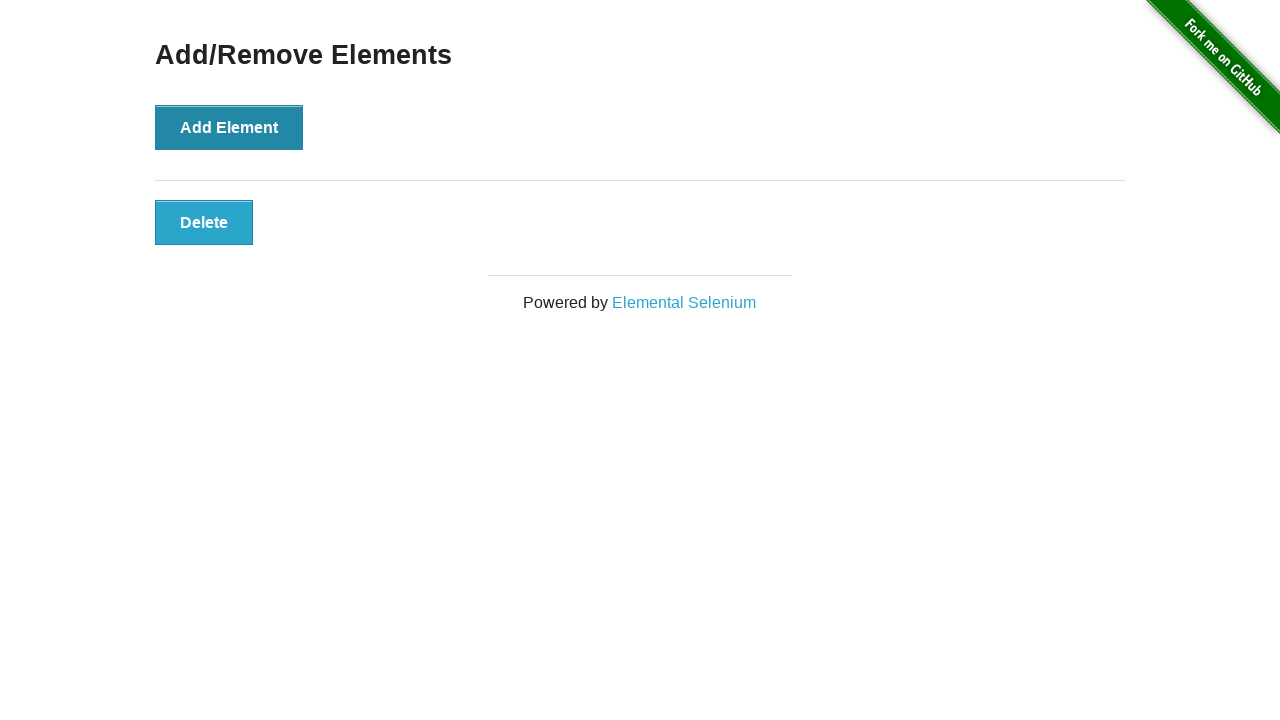

Verified Delete button is visible
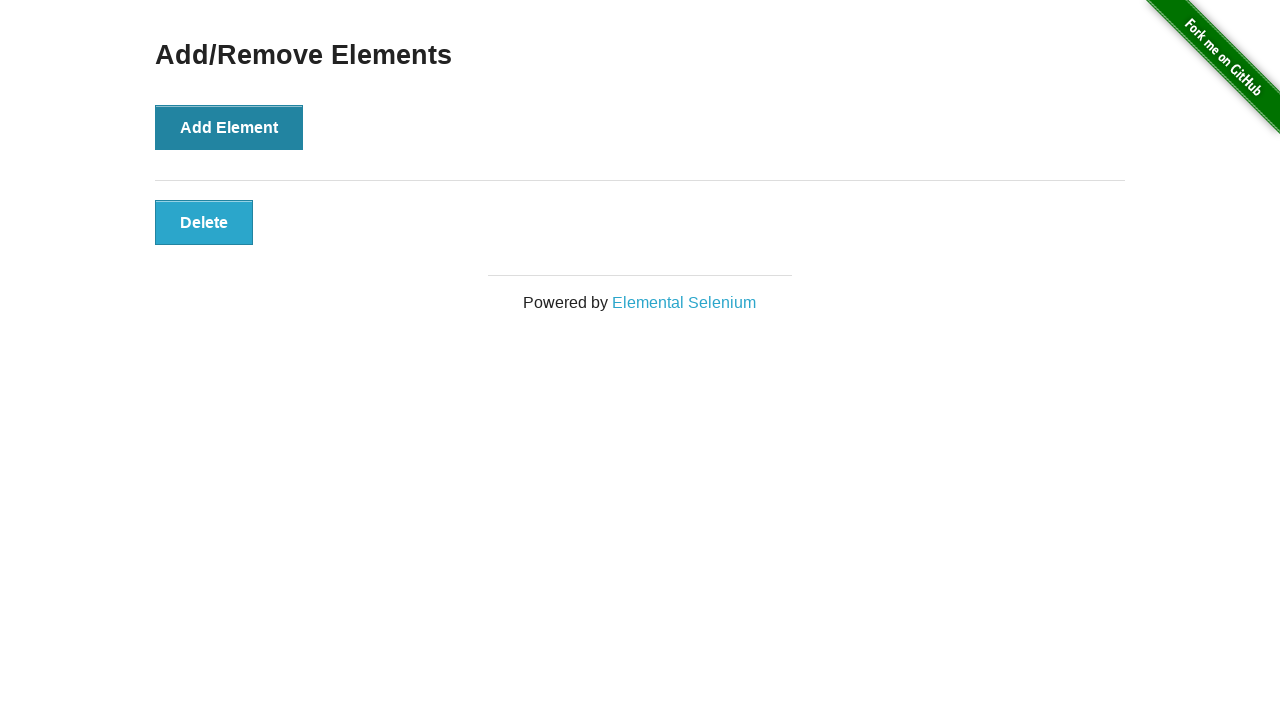

Clicked Delete button to remove the element at (204, 222) on xpath=//button[contains(.,'Delete')]
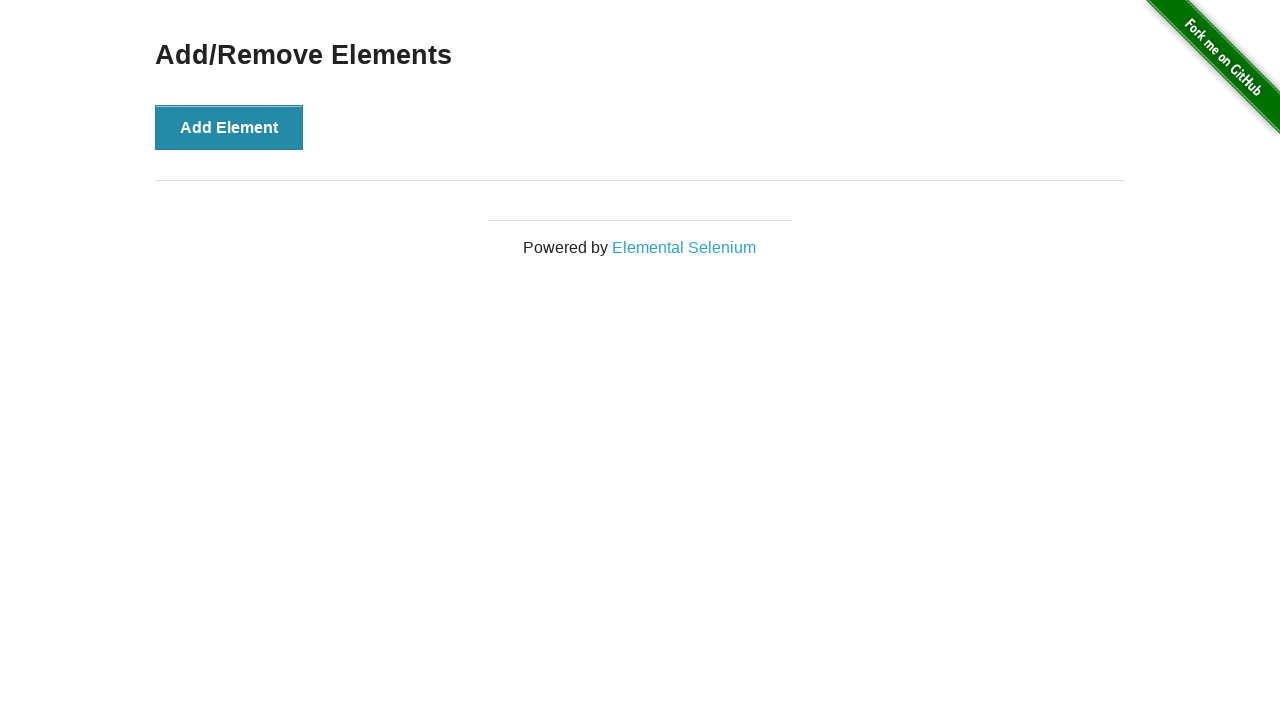

Verified Delete button is no longer visible
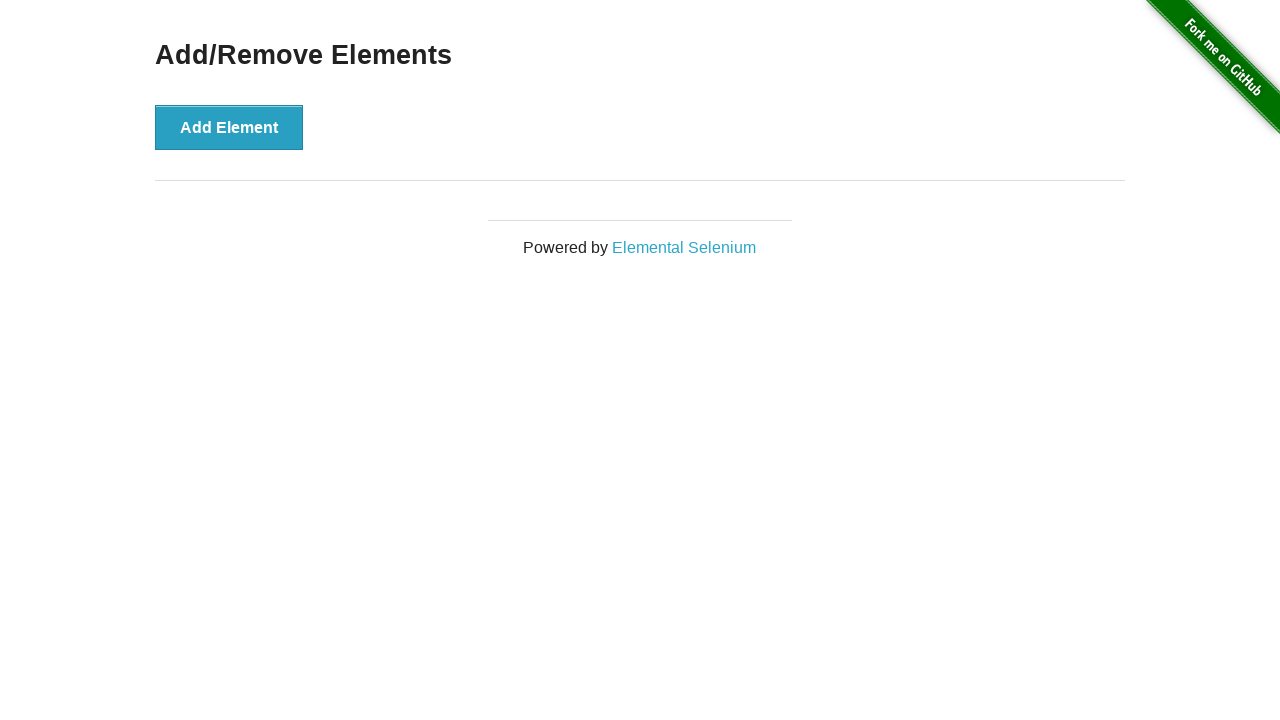

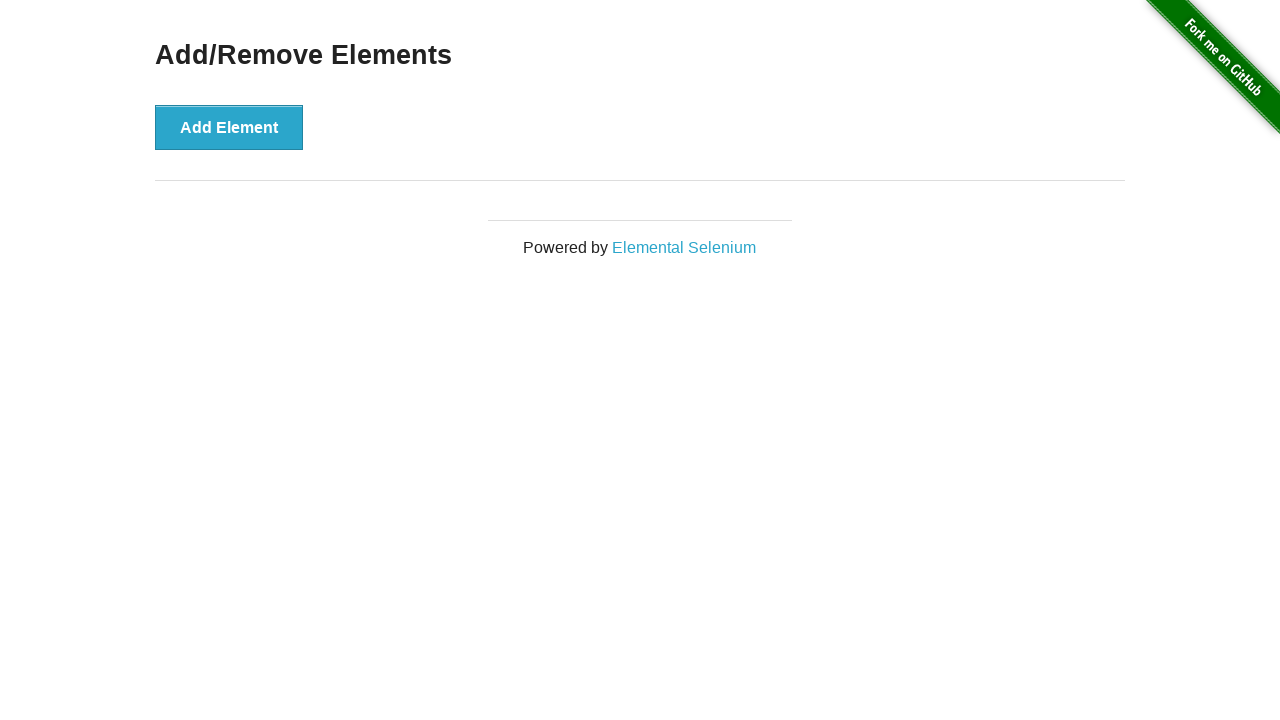